Tests click and hold interaction on a circle element, holding for 2 seconds then releasing

Starting URL: https://www.kirupa.com/html5/press_and_hold.htm

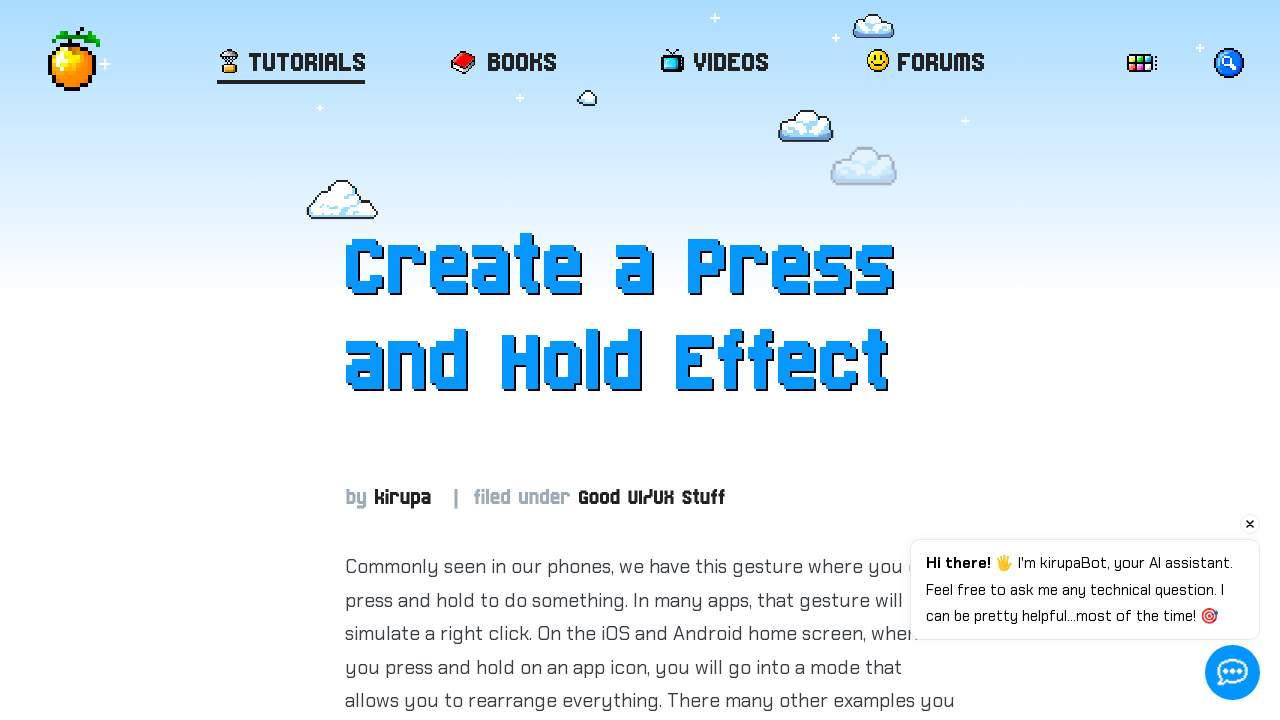

Located the circle element with ID 'item'
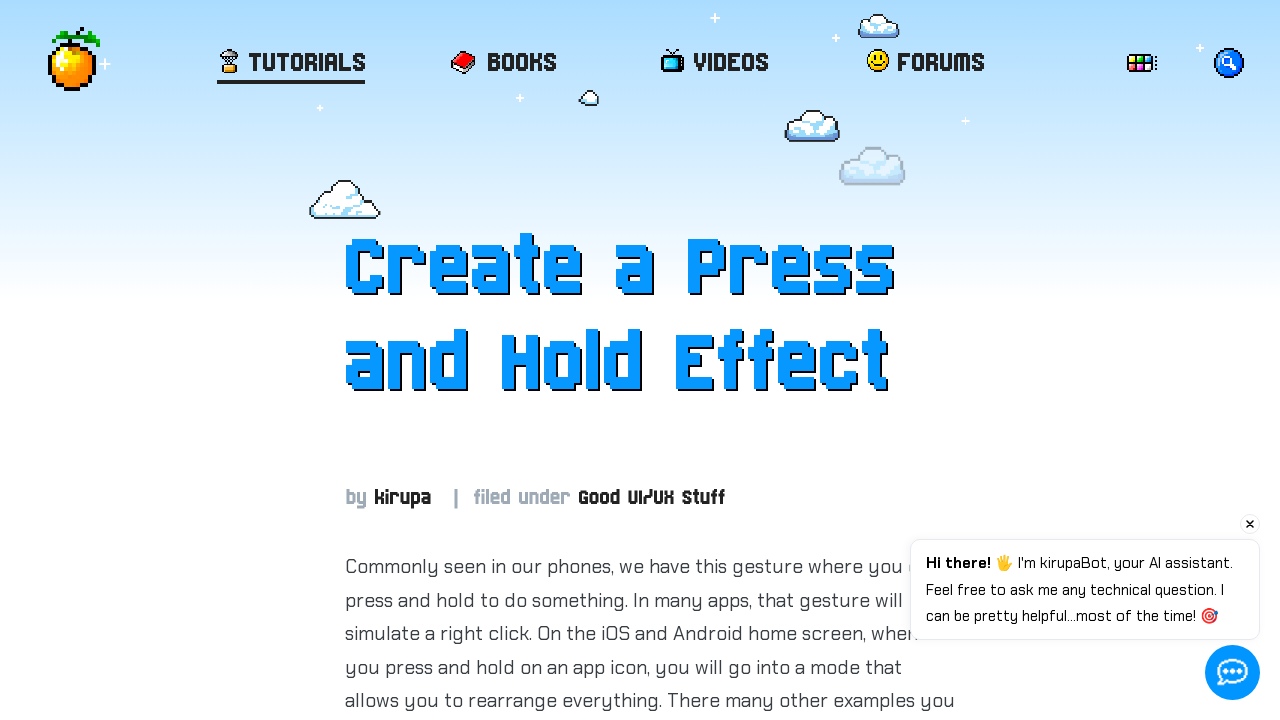

Hovered over the circle element at (650, 361) on #item
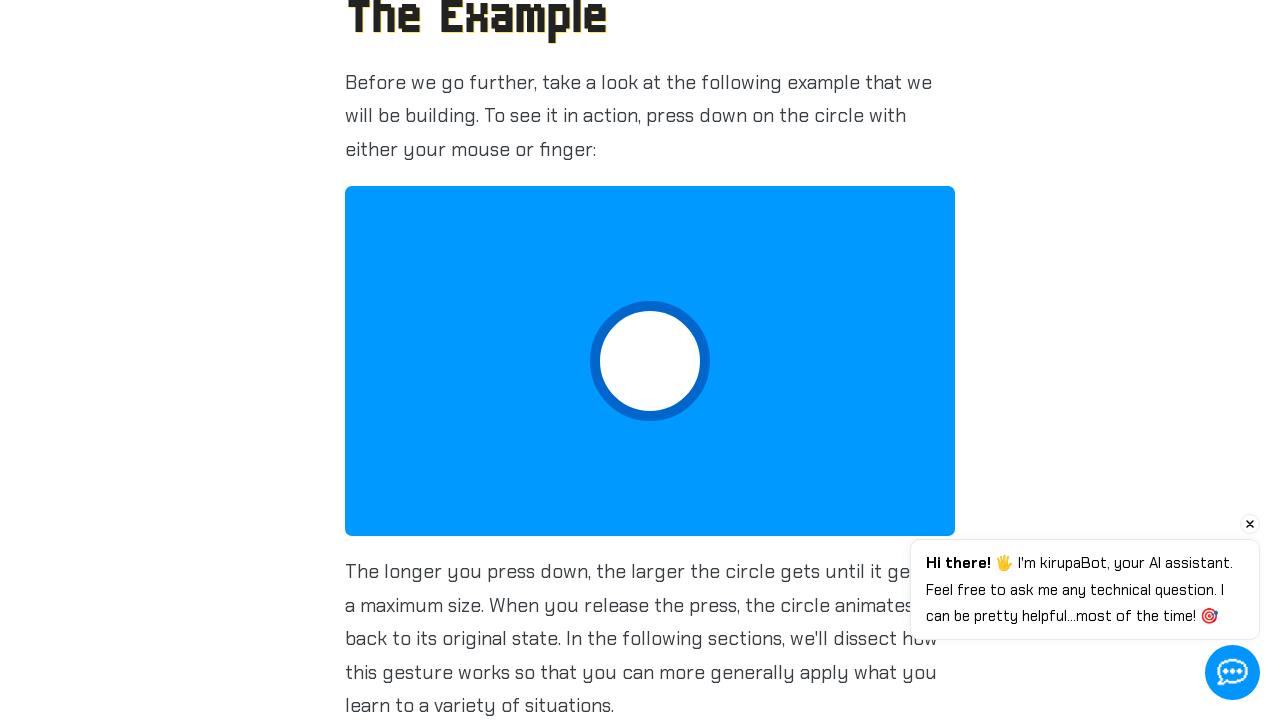

Pressed down the mouse button to start holding at (650, 361)
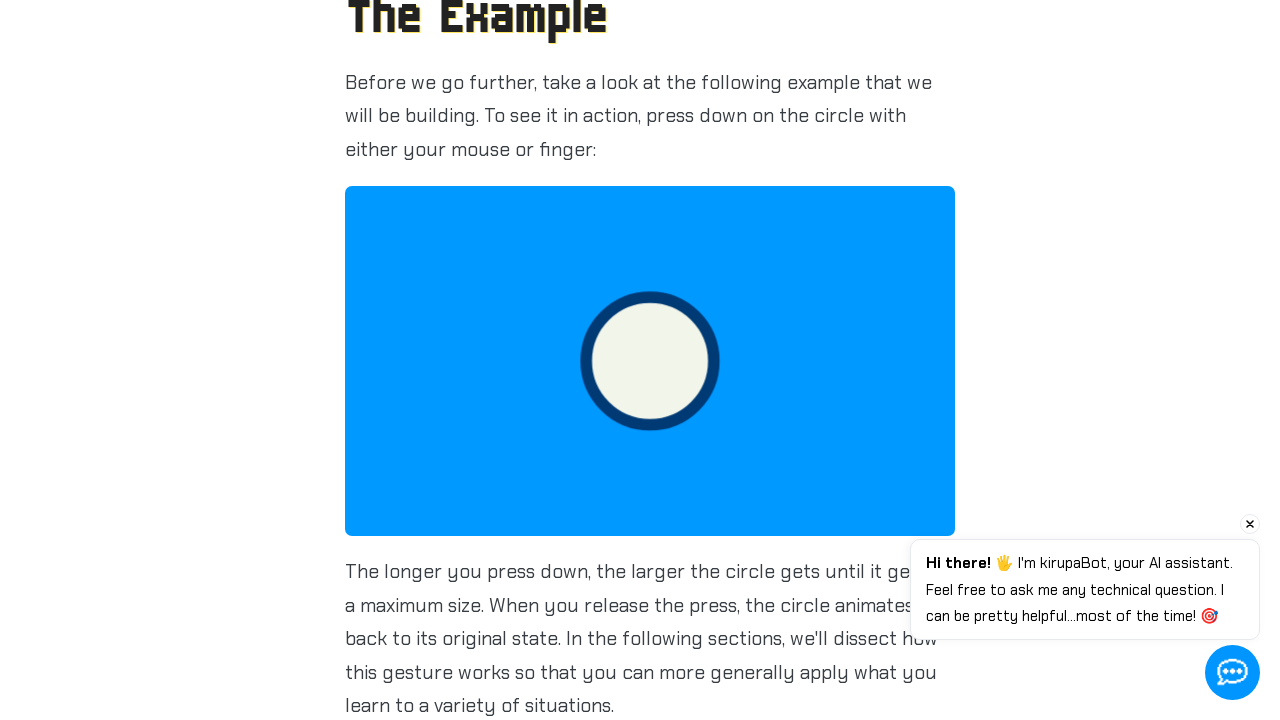

Held the mouse button down for 2 seconds
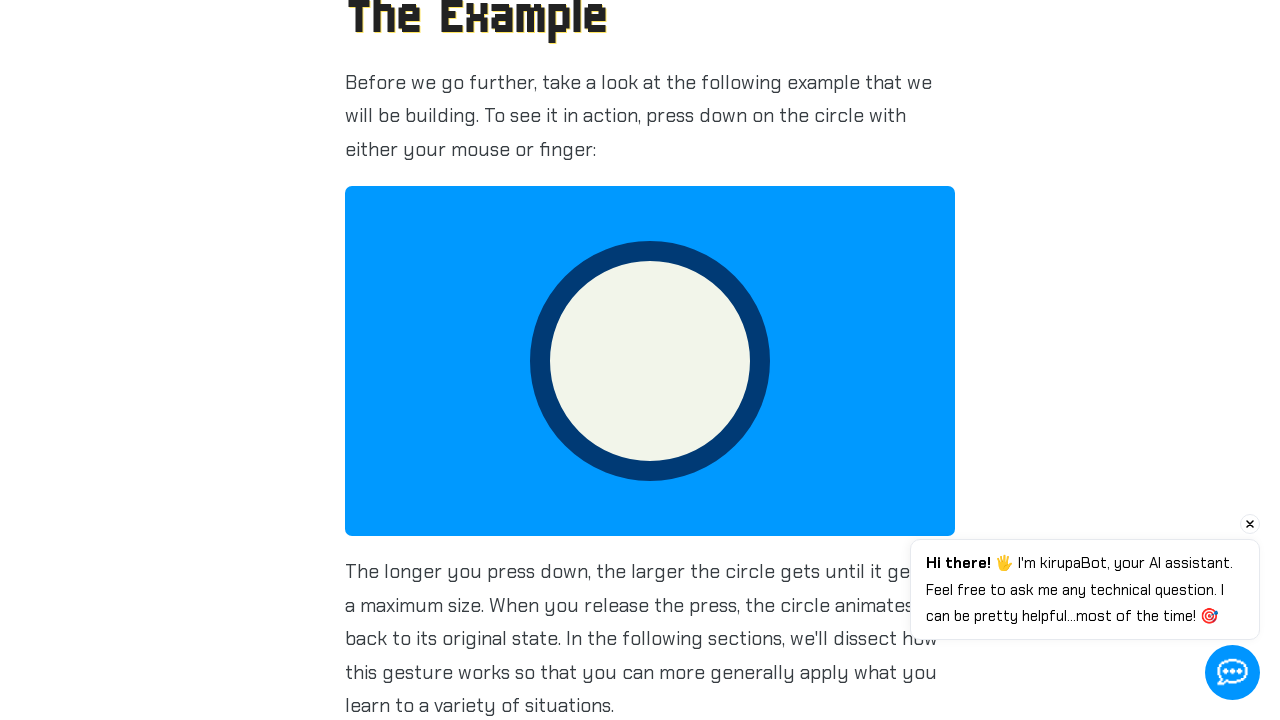

Released the mouse button after holding at (650, 361)
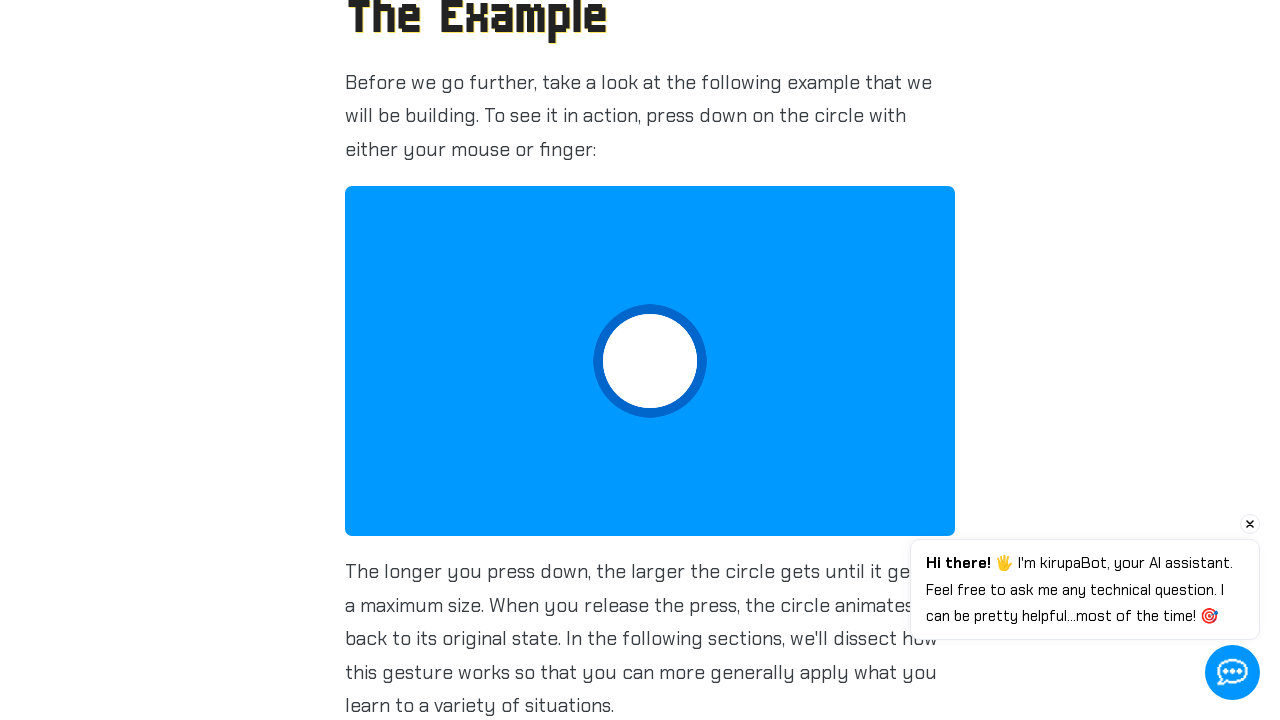

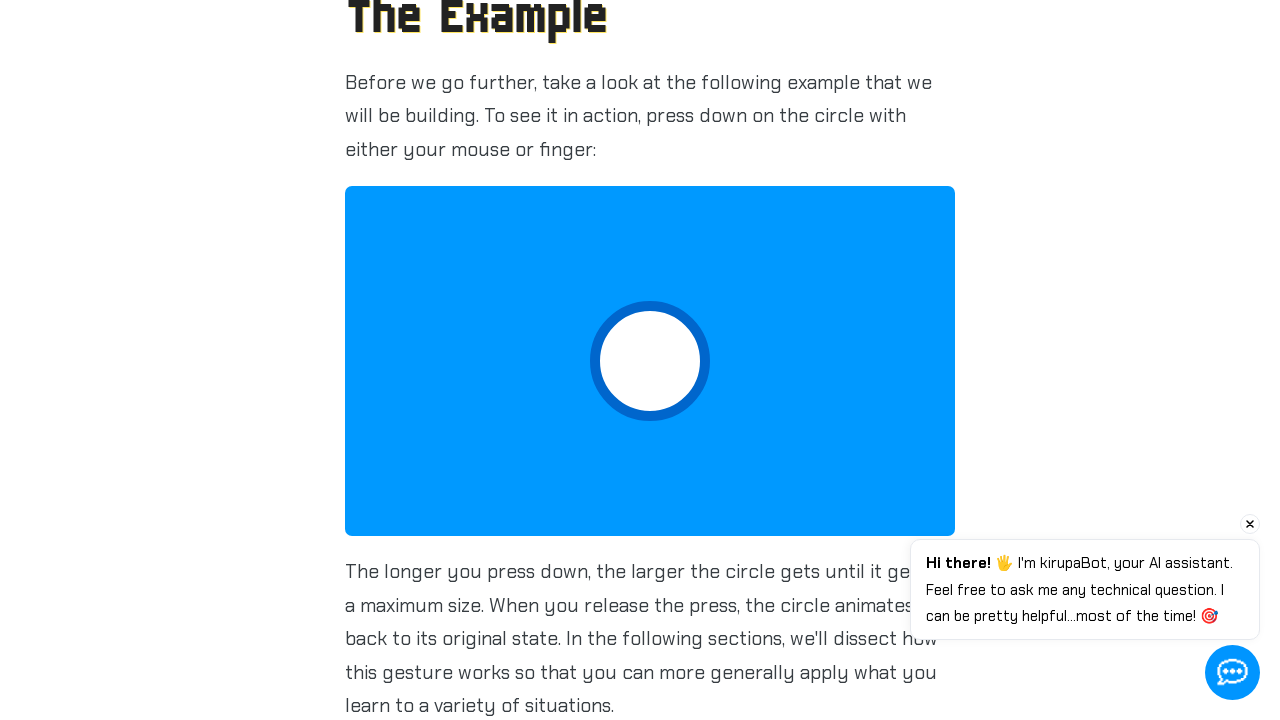